Tests right-click context menu functionality by navigating to the Context Menu page, performing a right-click on a designated area, and verifying the alert message that appears.

Starting URL: http://the-internet.herokuapp.com/

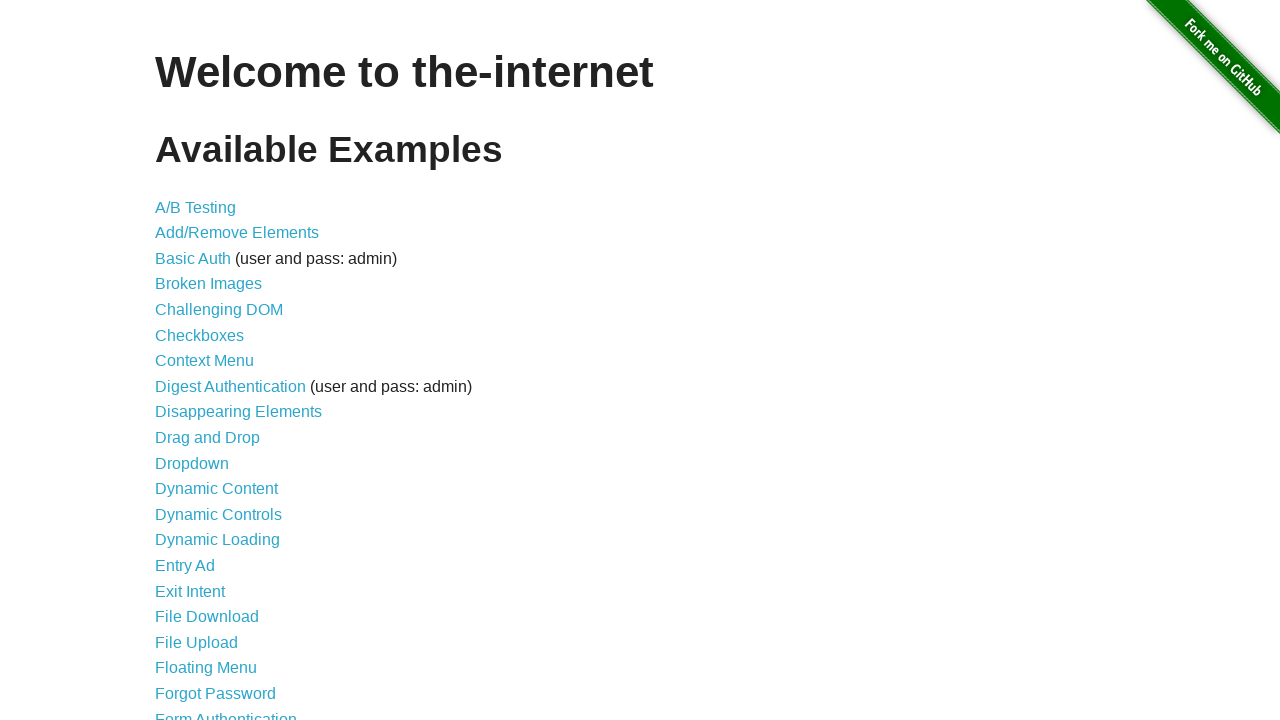

Clicked on Context Menu link at (204, 361) on text=Context Menu
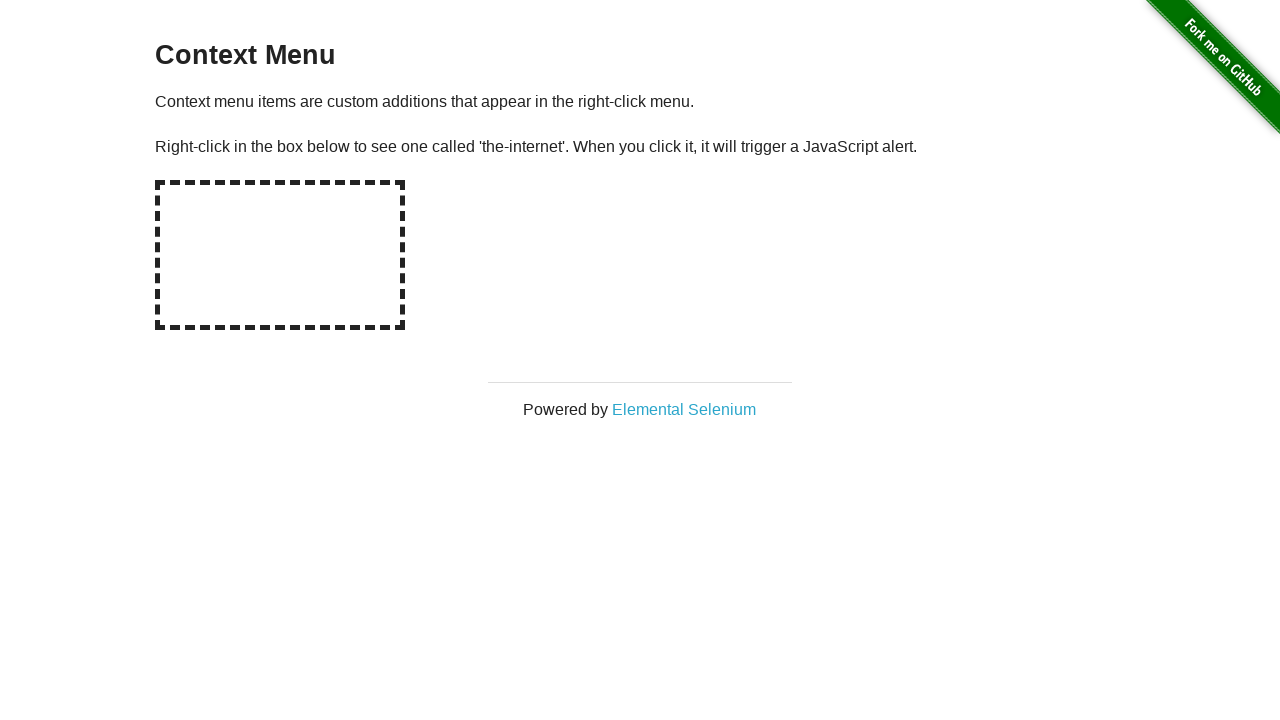

Hot-spot element is visible and loaded
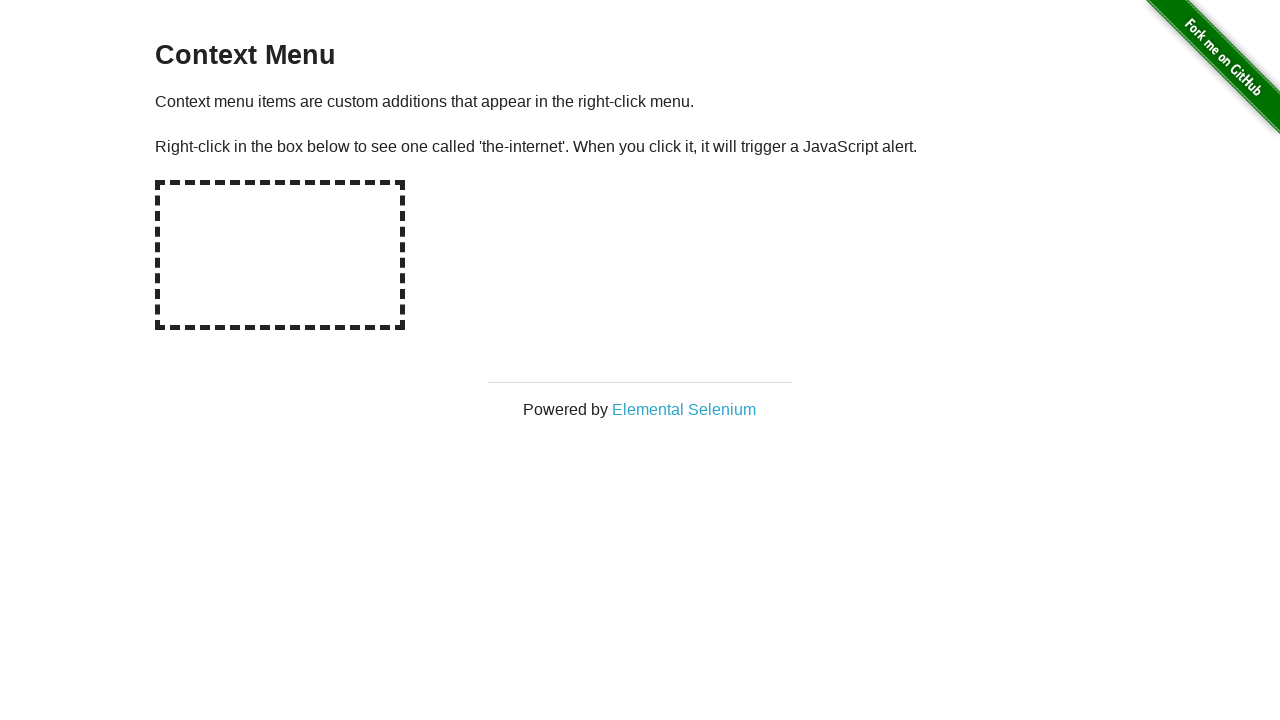

Right-clicked on the hot-spot element to open context menu at (280, 255) on #hot-spot
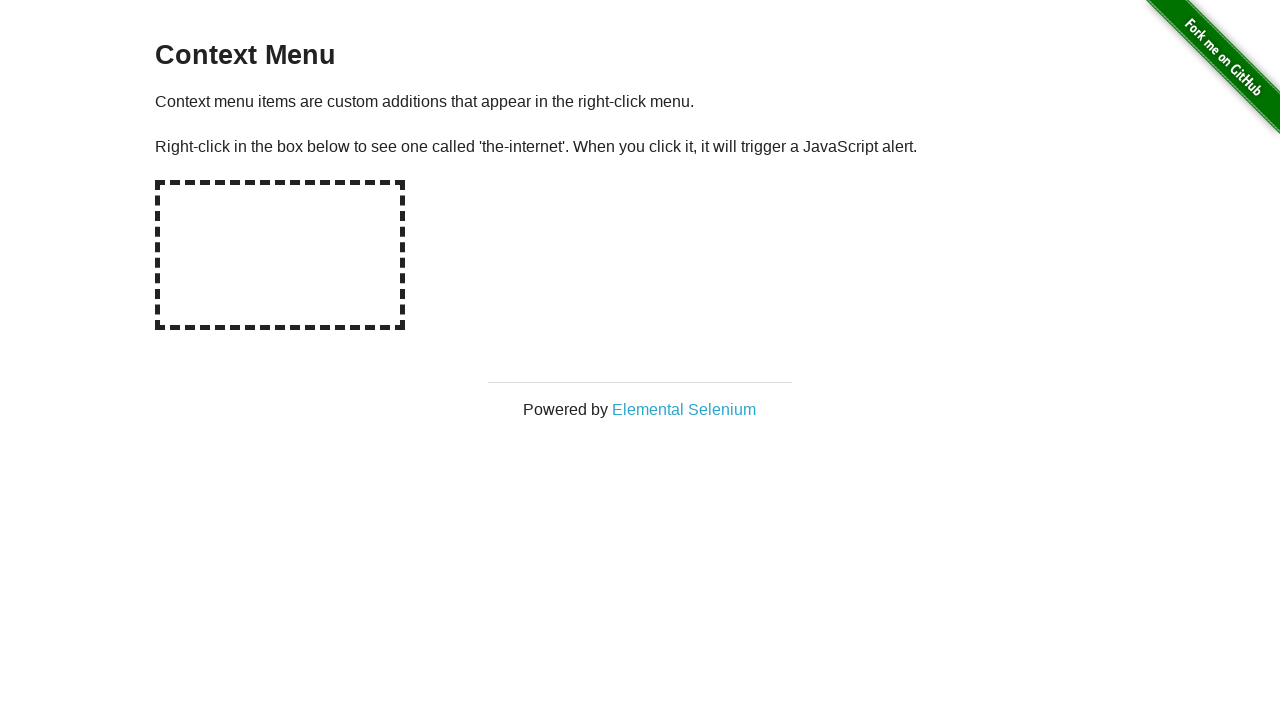

Set up dialog handler to accept alert
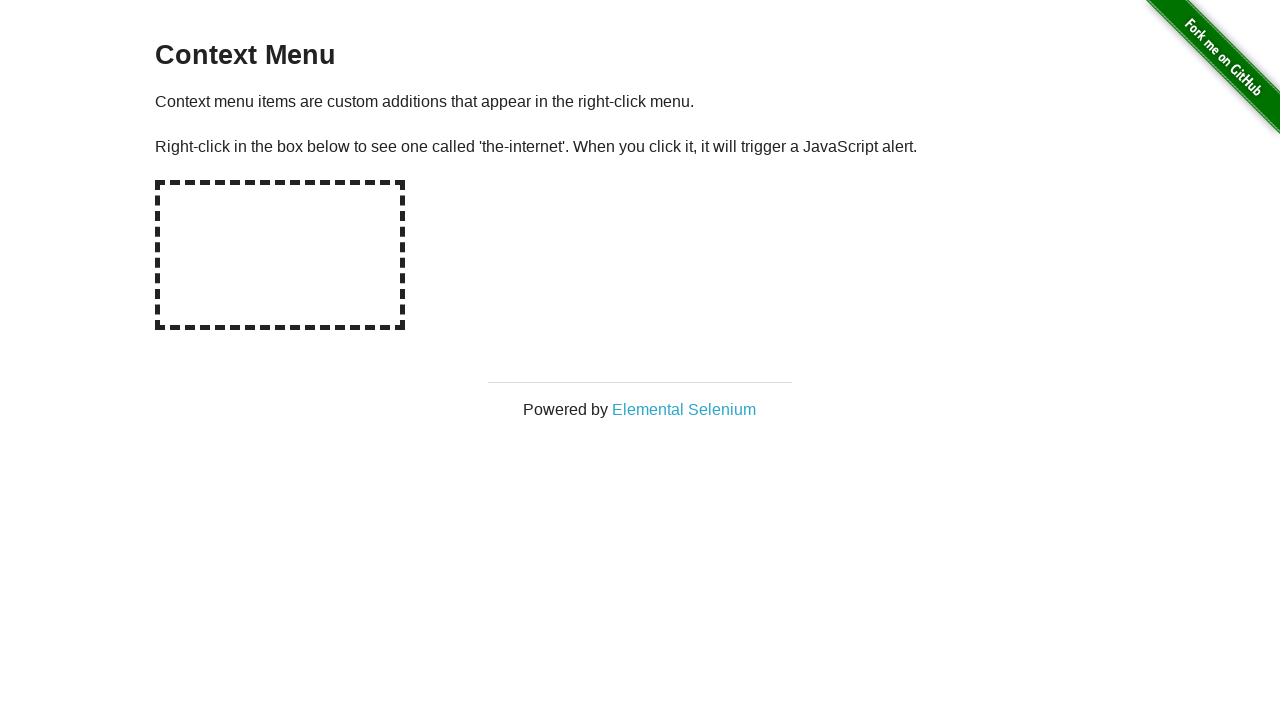

Waited for alert dialog to be processed and accepted
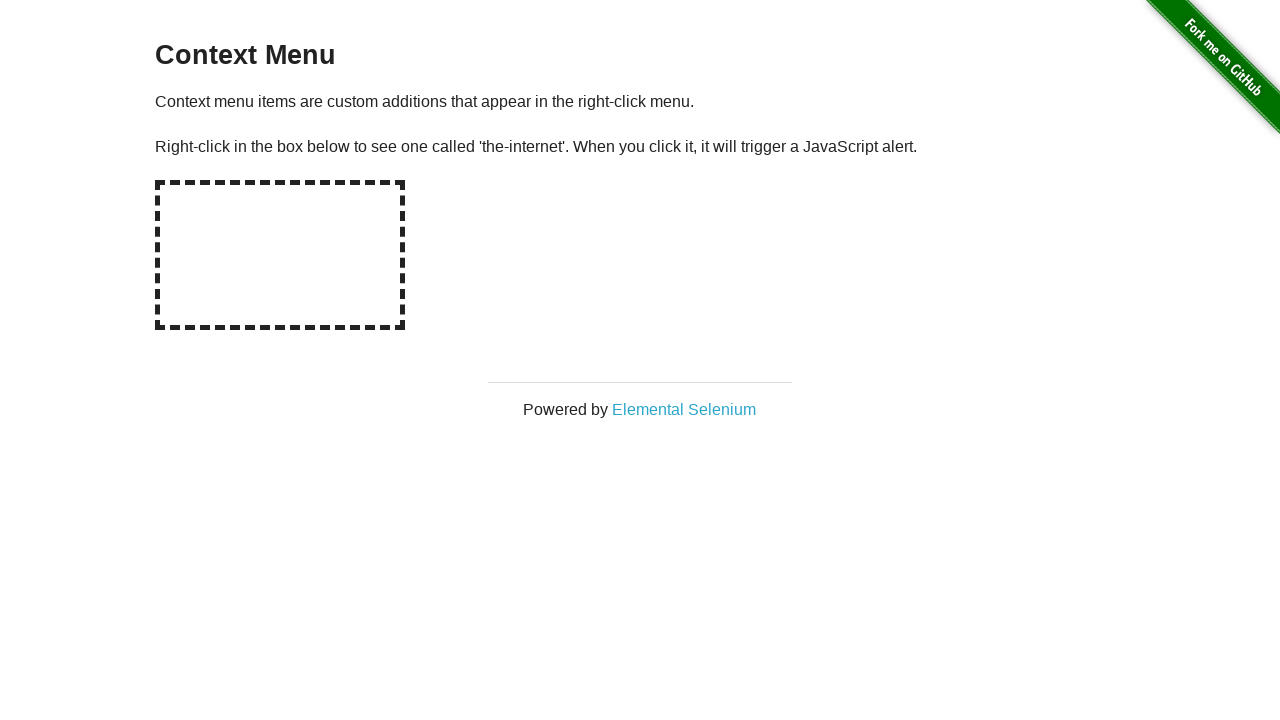

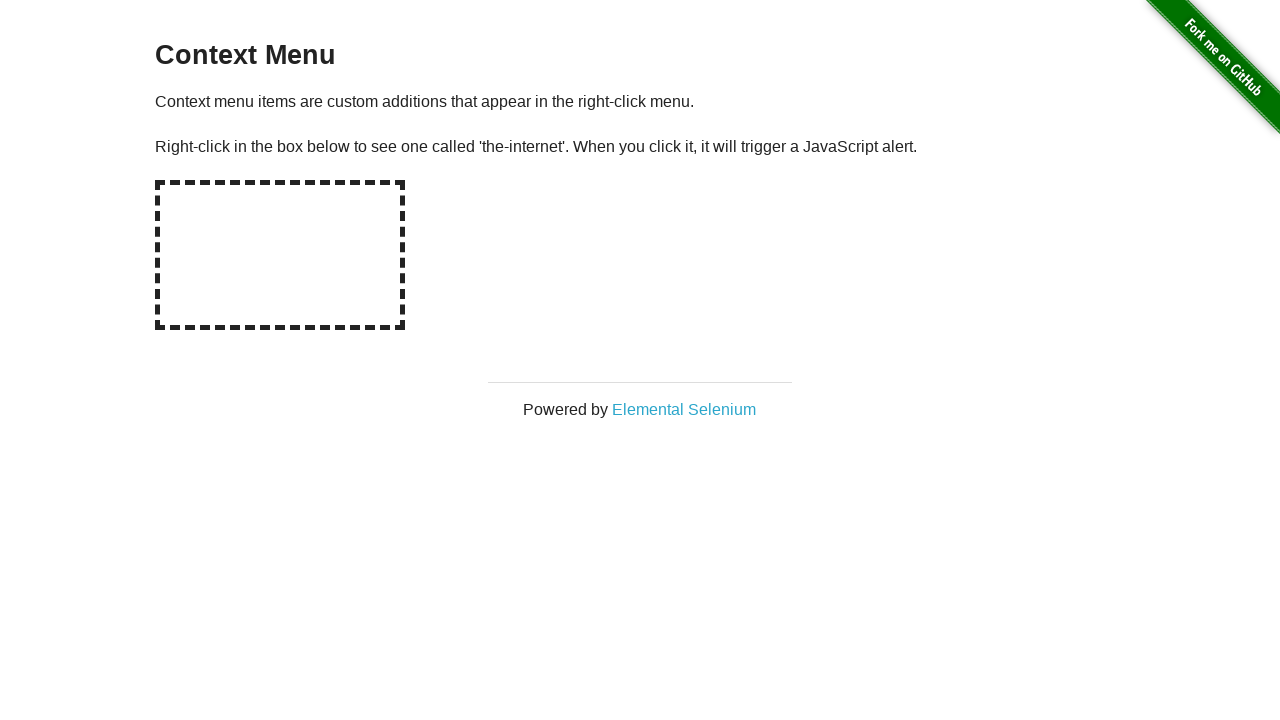